Tests alert dialog by clicking the button to trigger an alert and handling it

Starting URL: https://www.qa-practice.com/elements/alert/alert

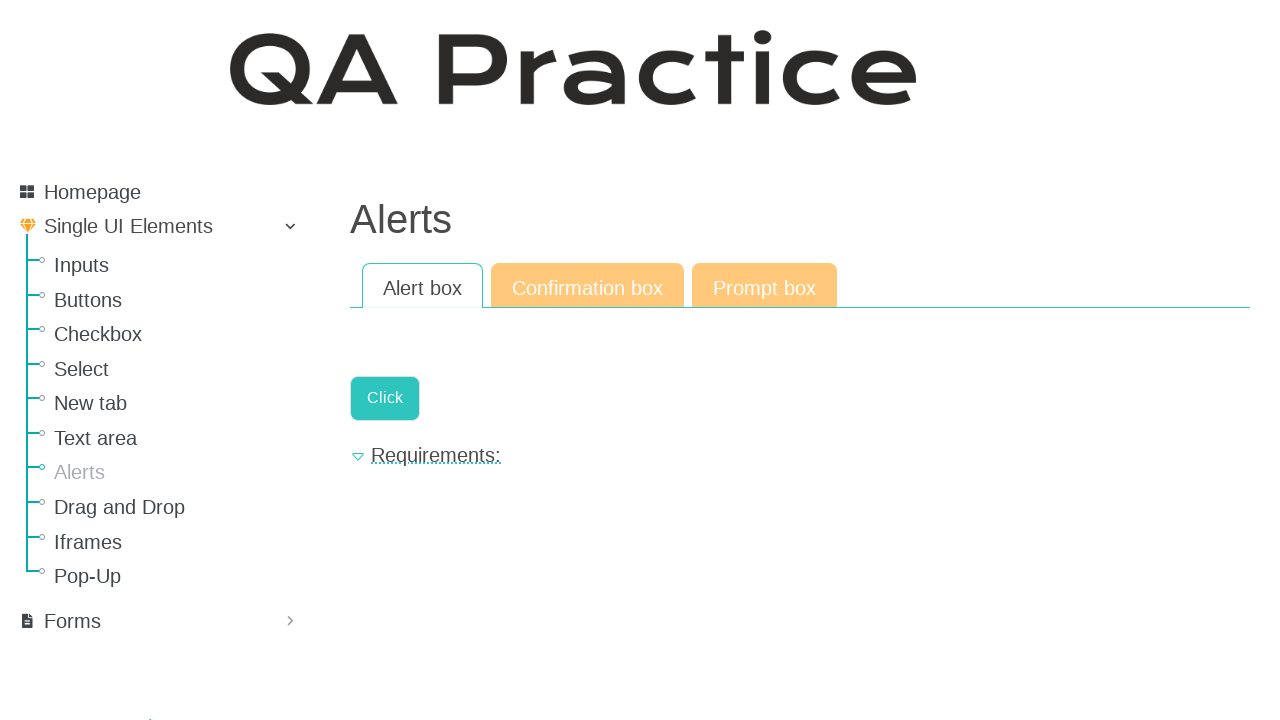

Set up dialog handler to accept alerts
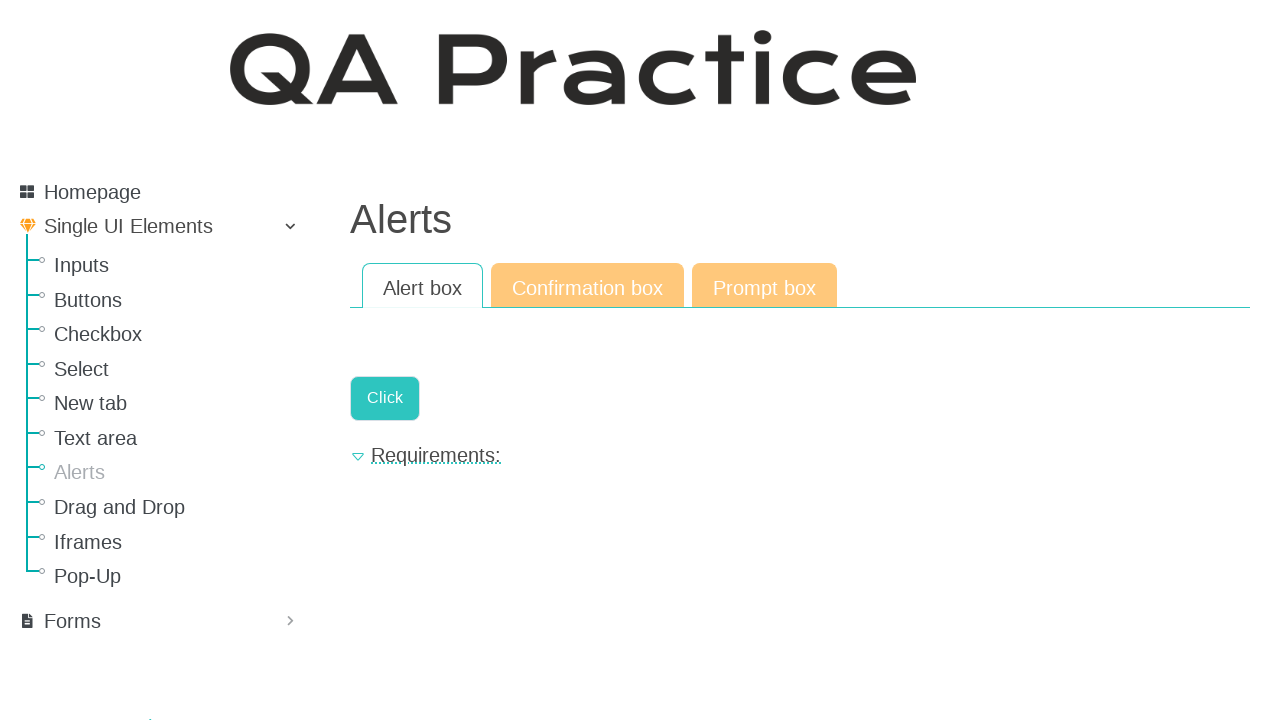

Clicked alert button to trigger alert dialog at (385, 398) on .a-button
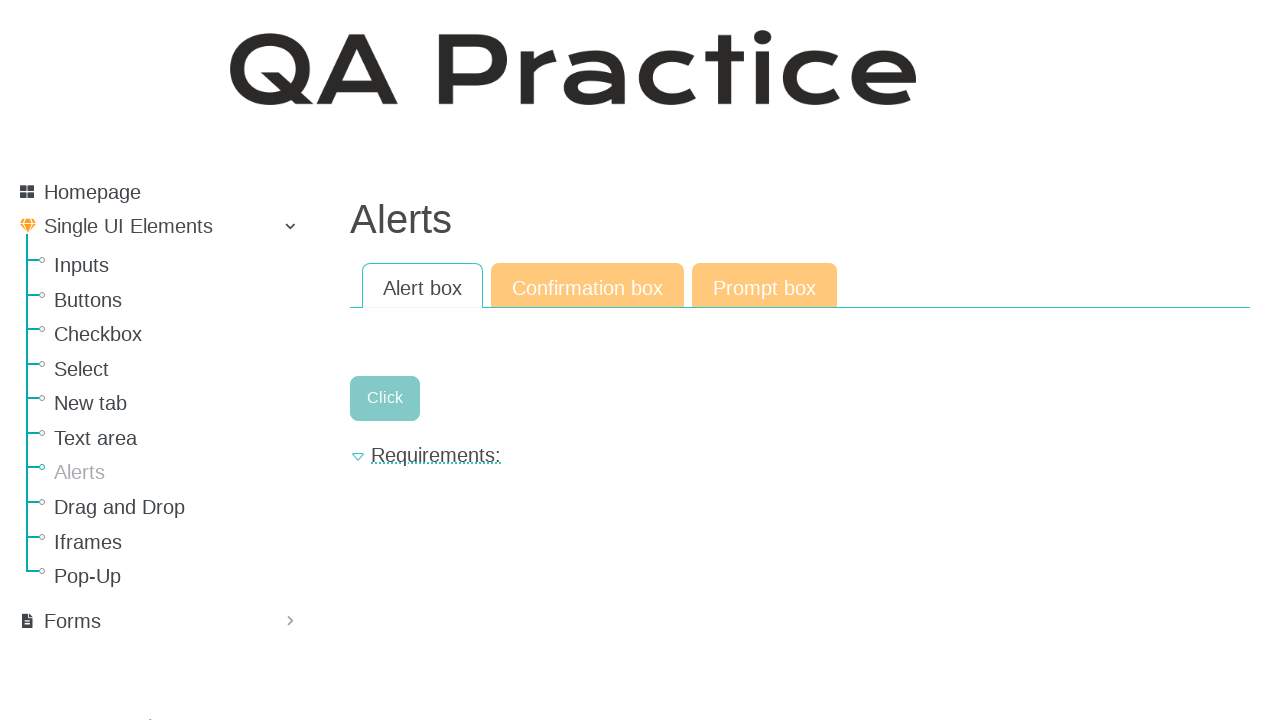

Waited for page updates after alert was handled
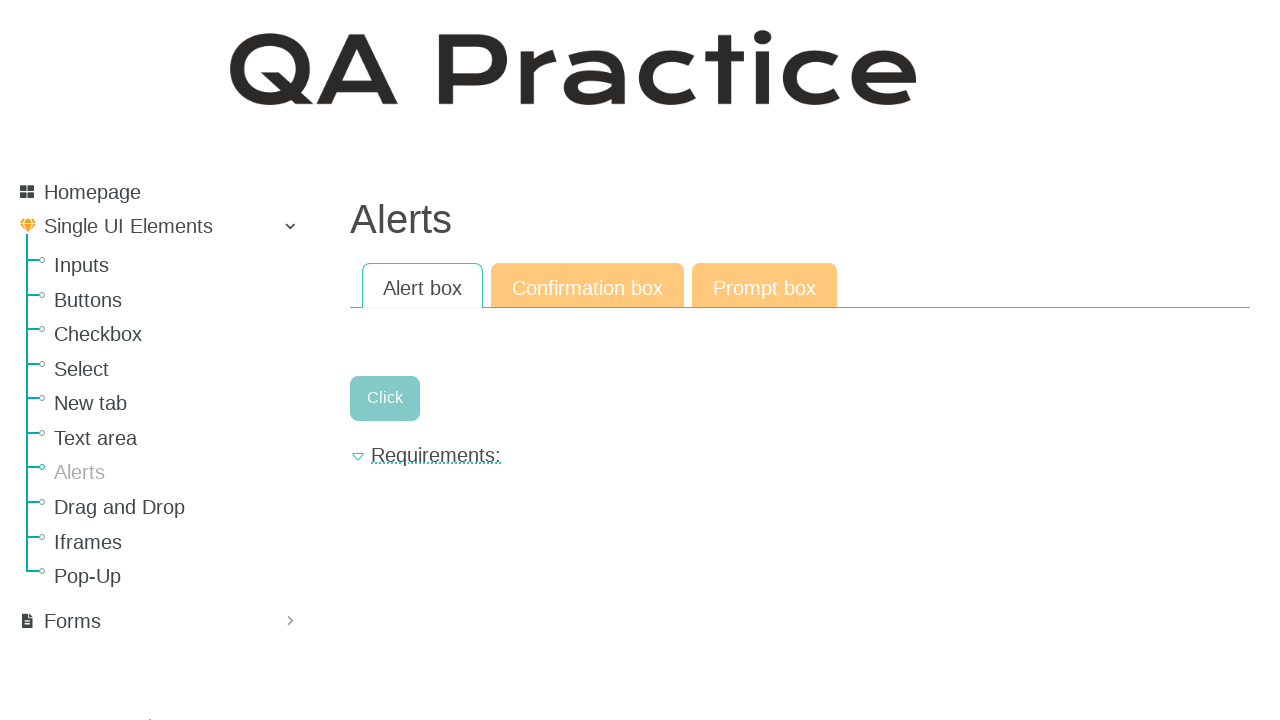

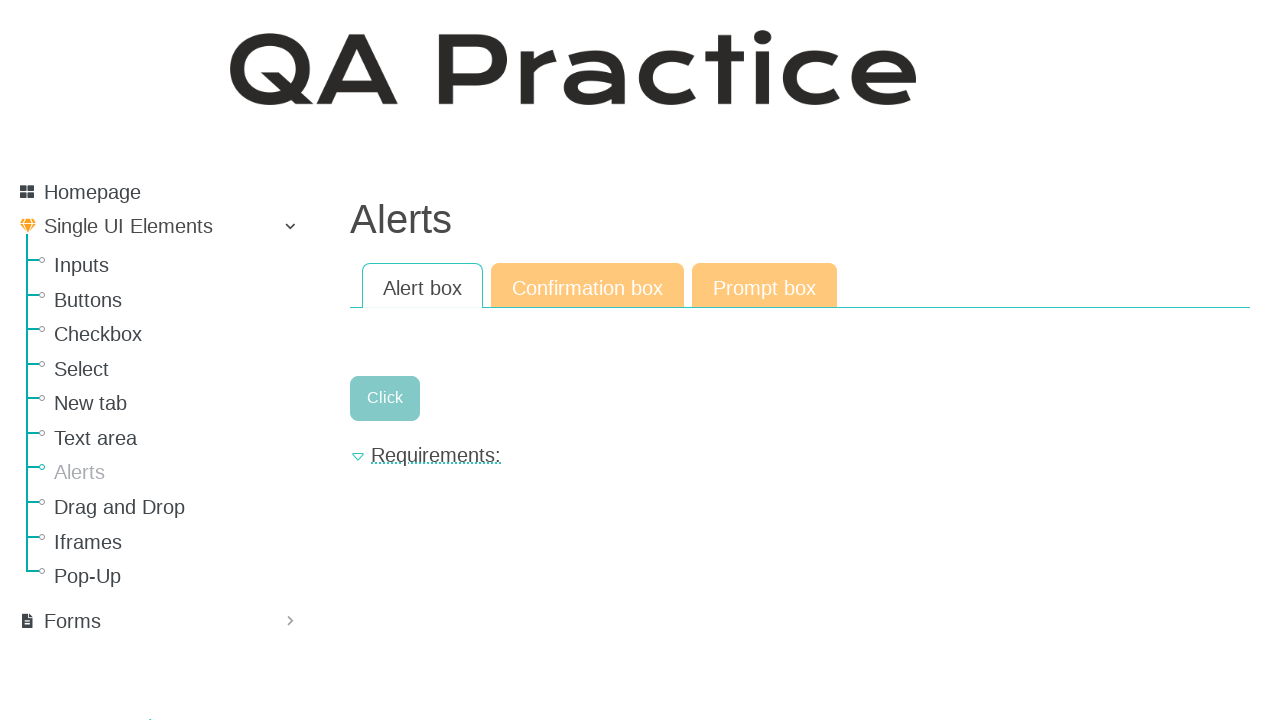